Tests hover functionality by hovering over three different images and verifying that user names and profile links become visible on hover

Starting URL: https://practice.cydeo.com/hovers

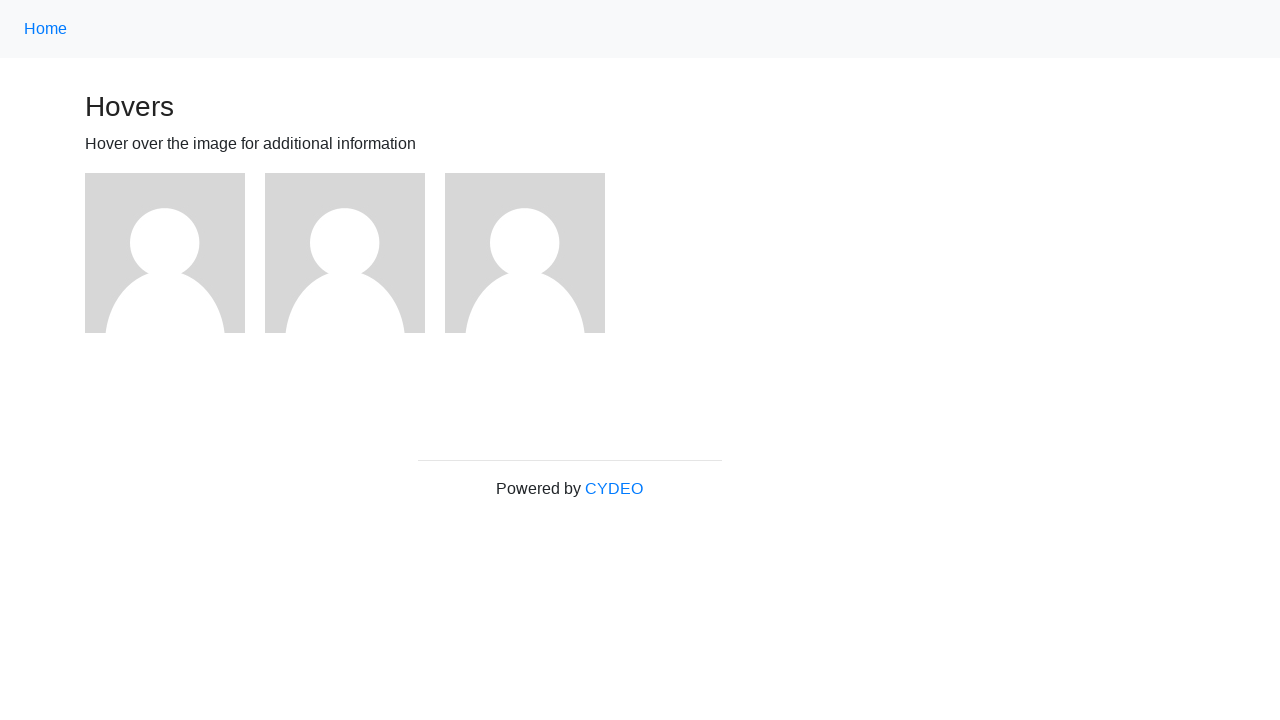

Navigated to hover practice page
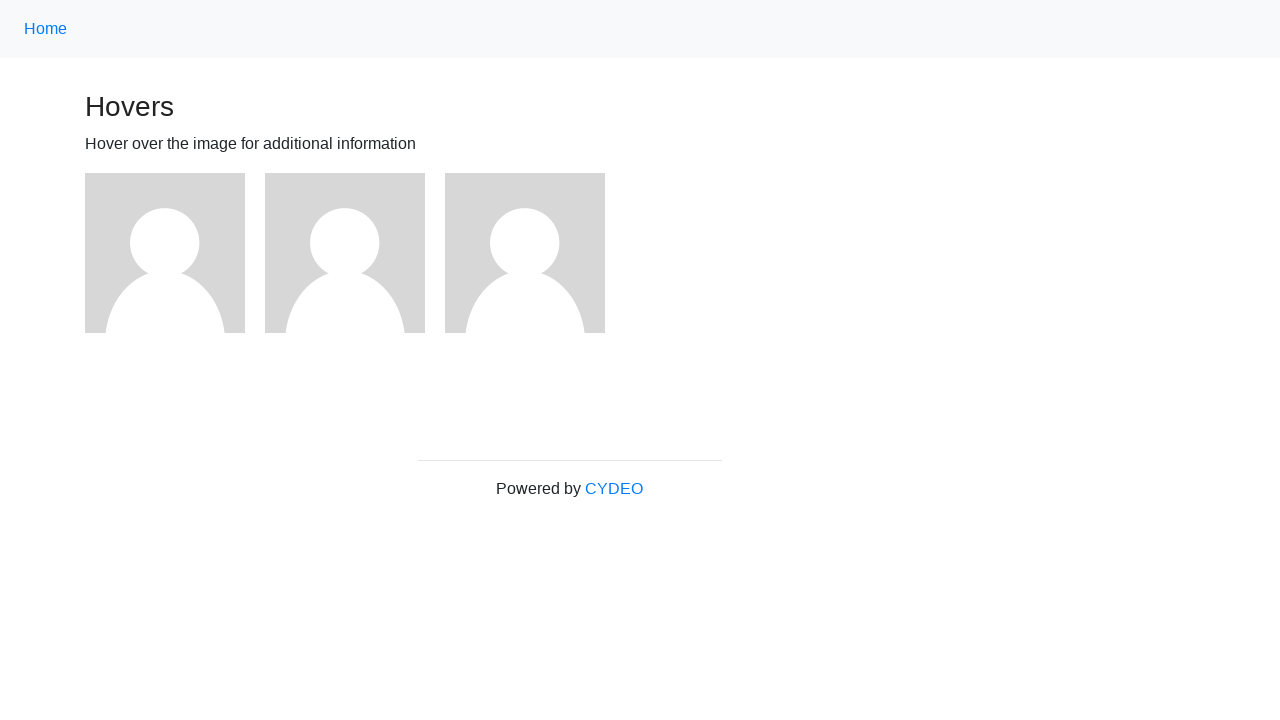

Located first image element
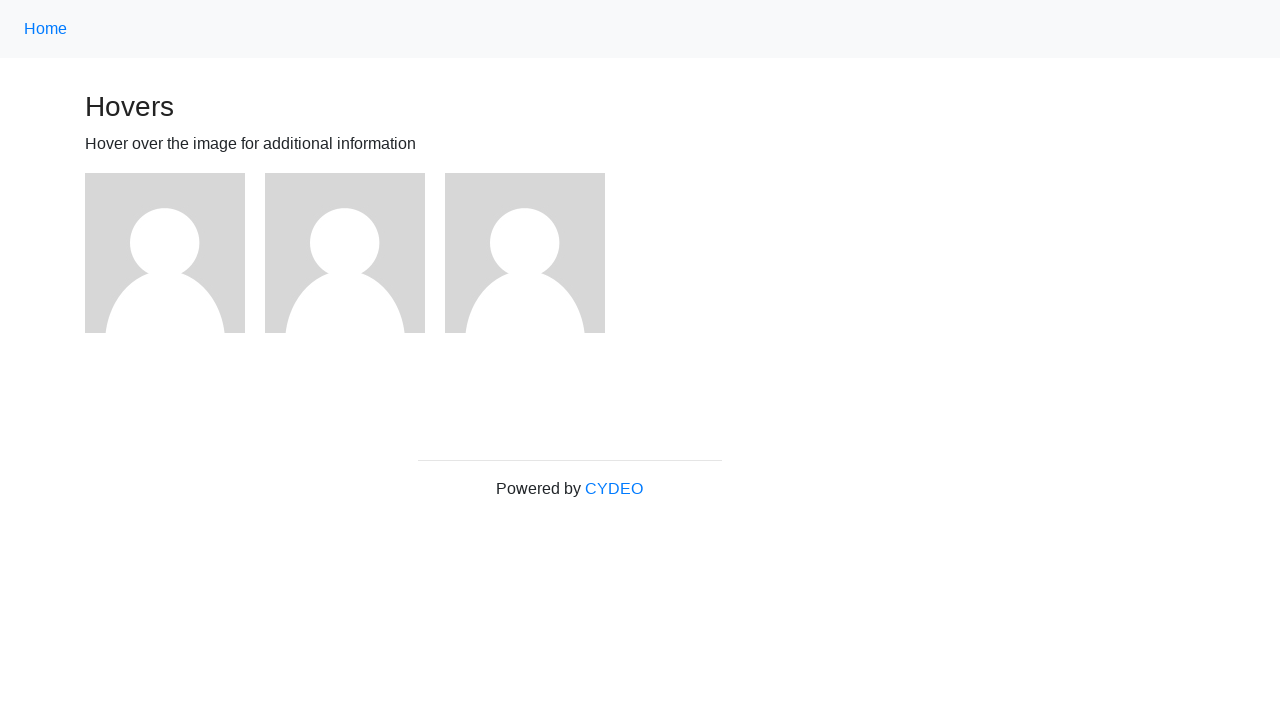

Located second image element
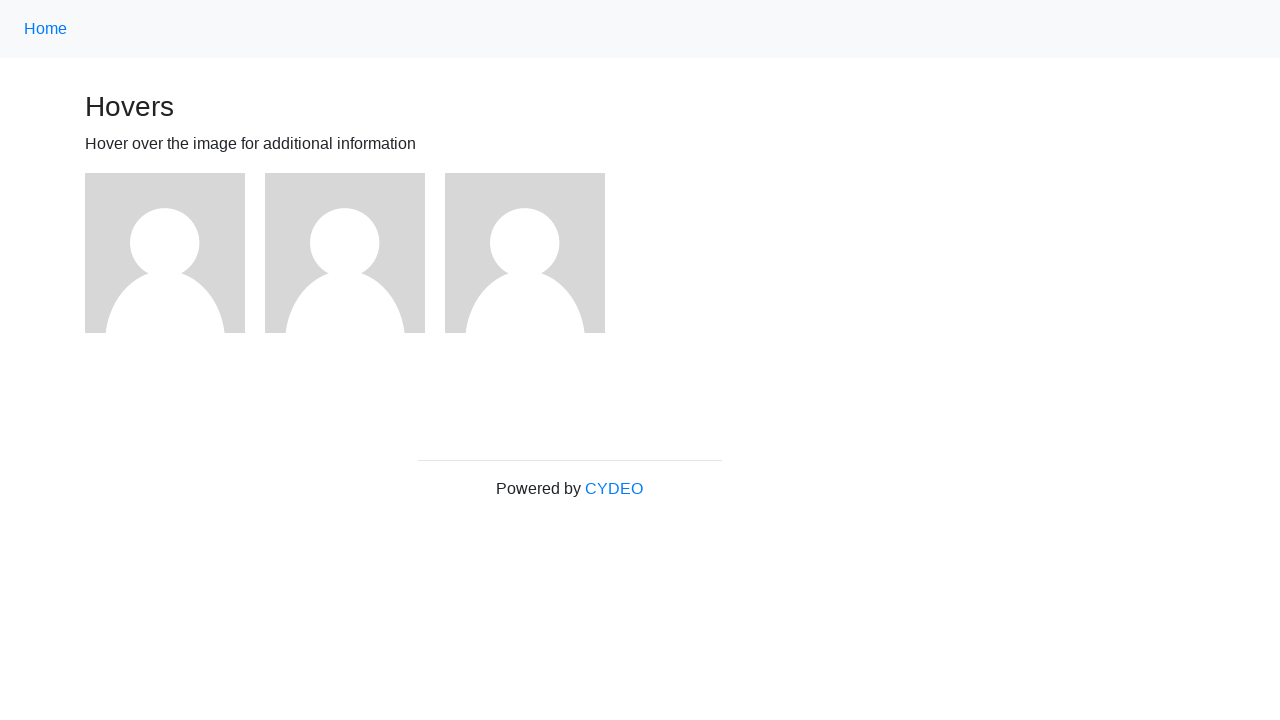

Located third image element
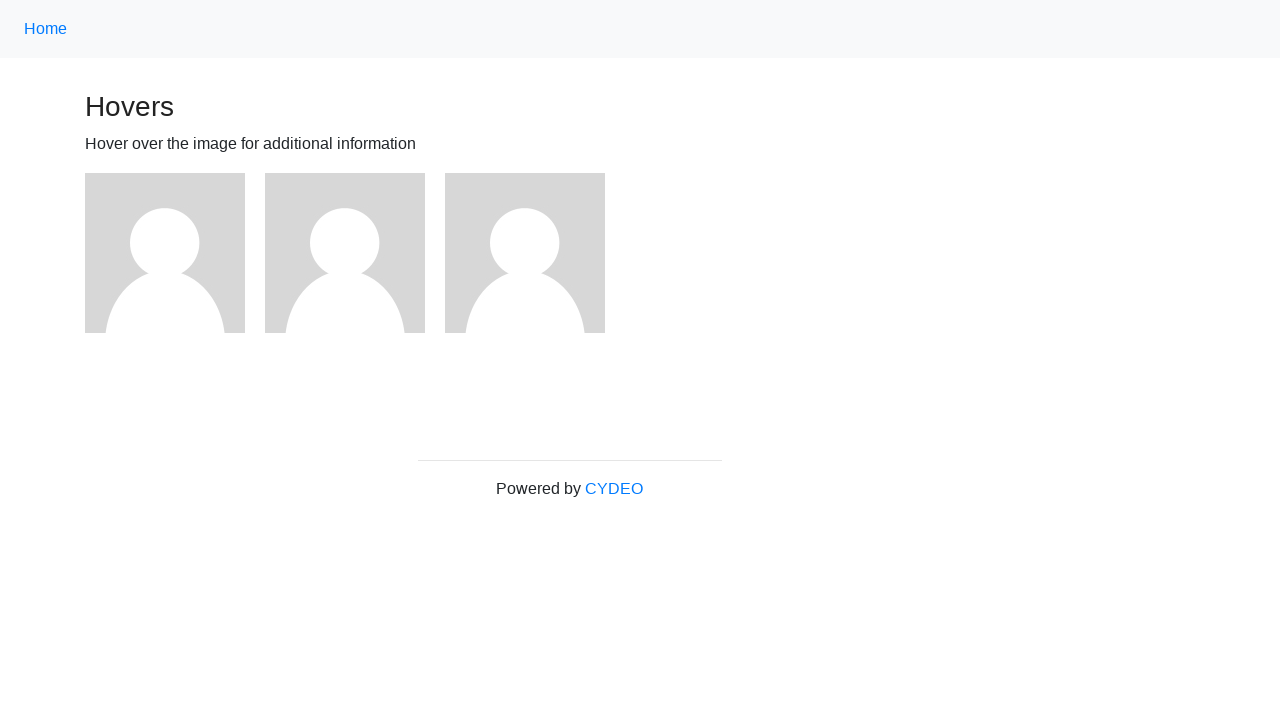

Located user1 name element
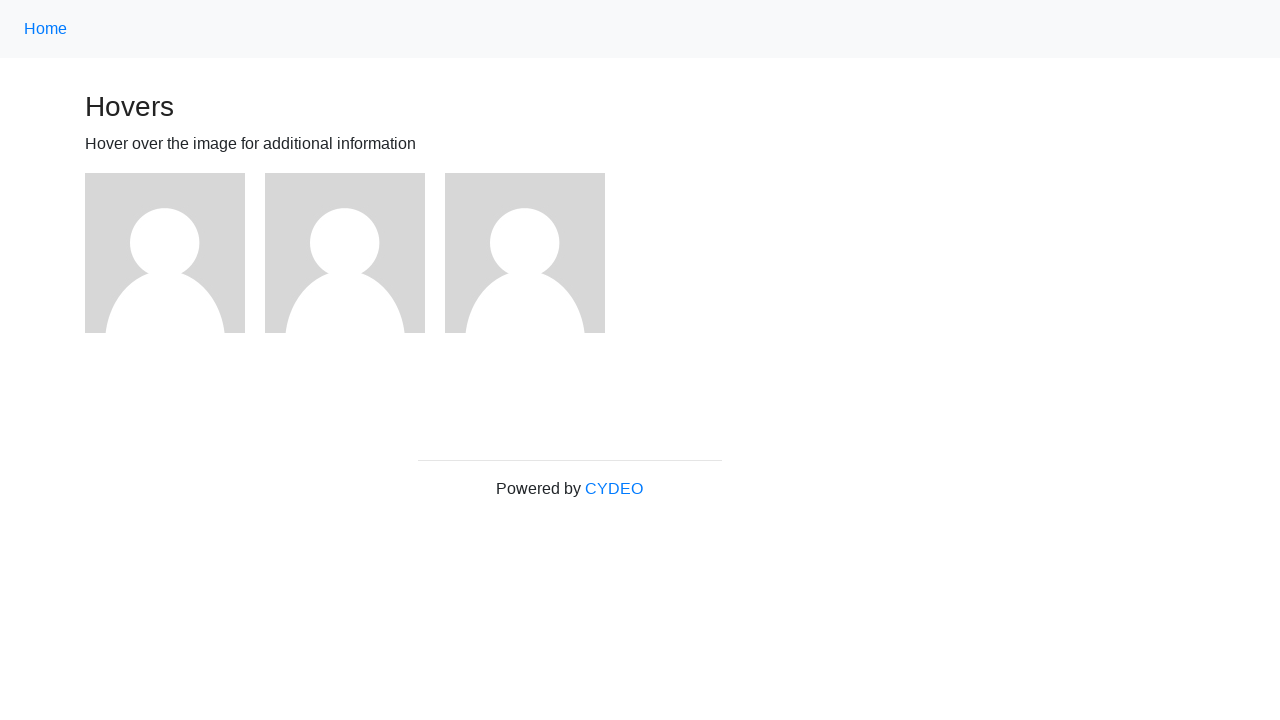

Located user2 name element
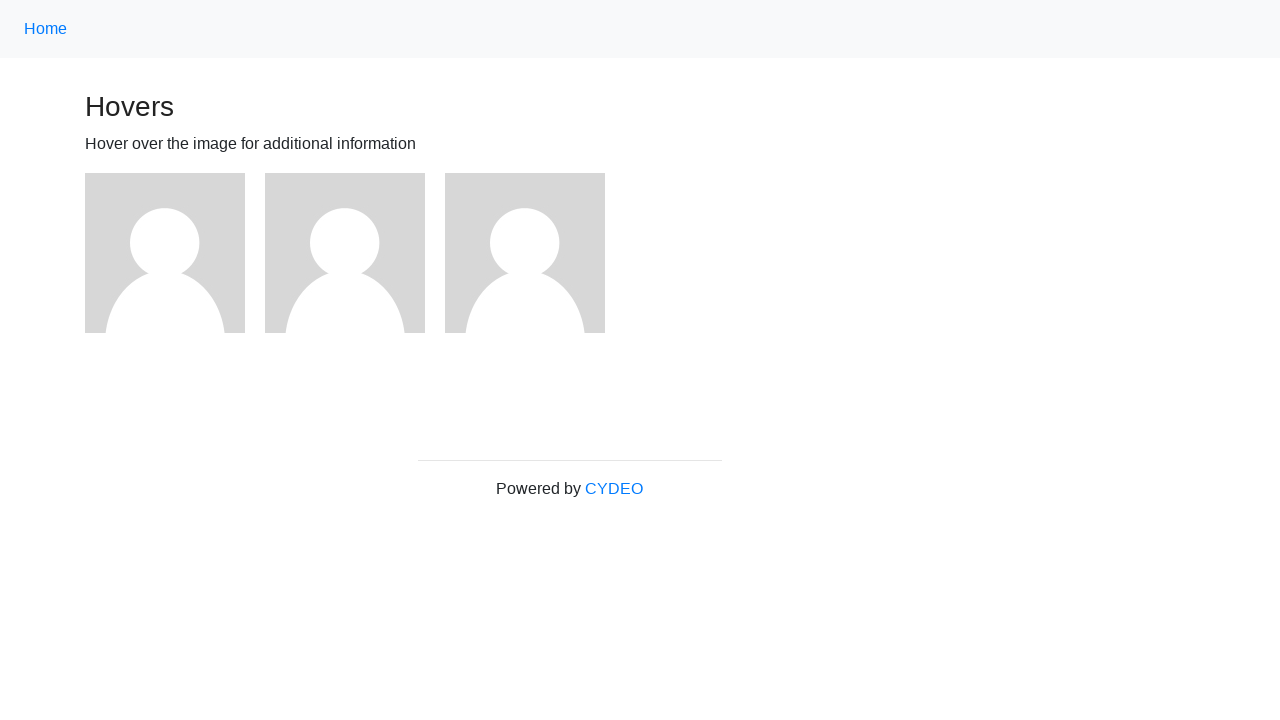

Located user3 name element
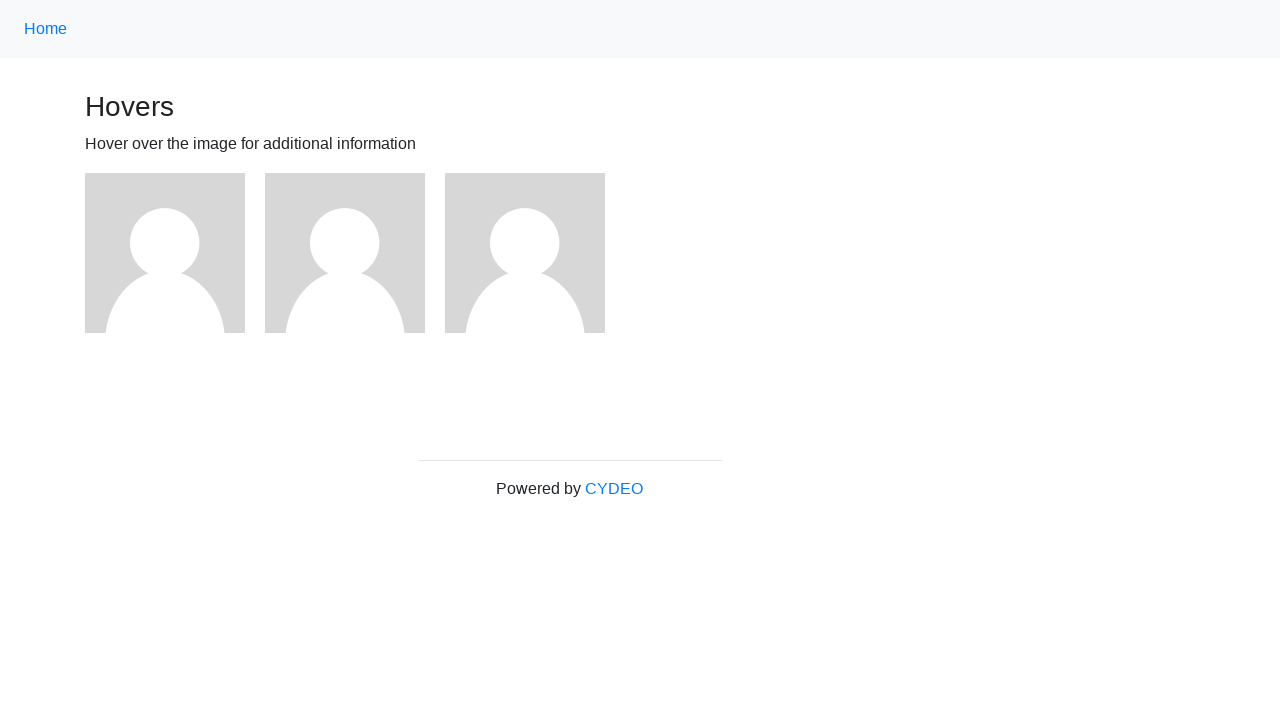

Located first View profile link
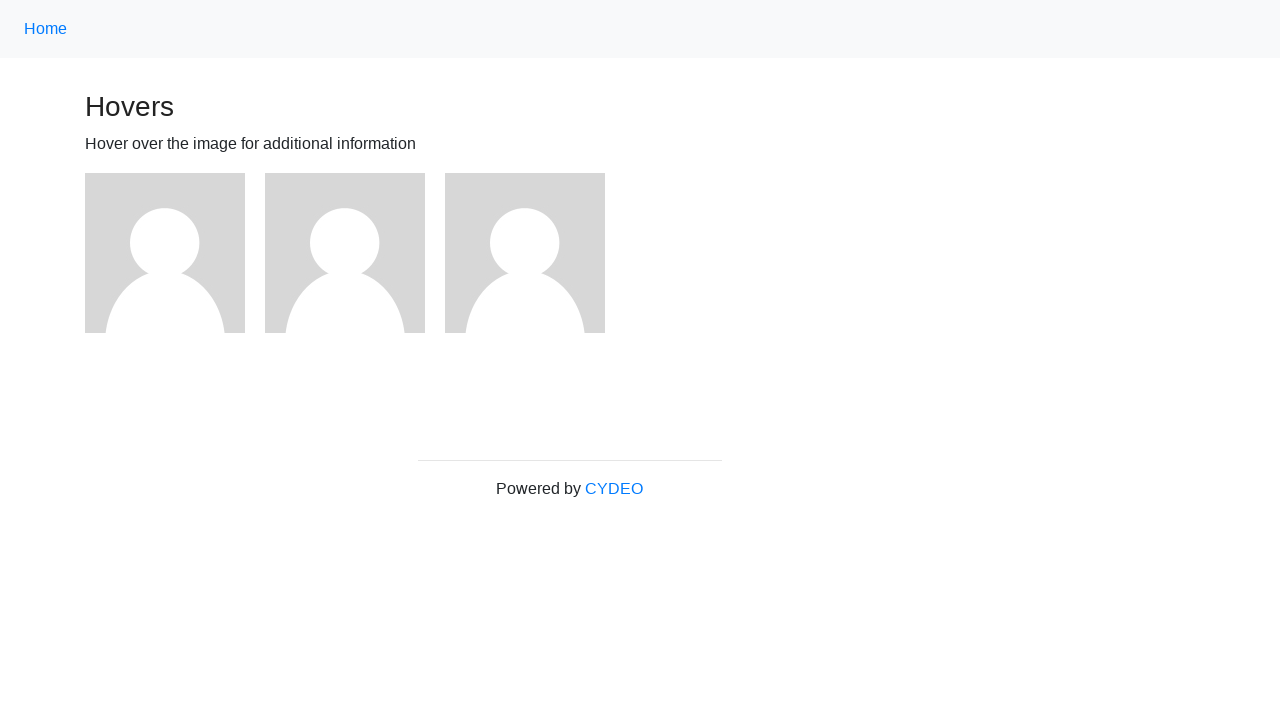

Located second View profile link
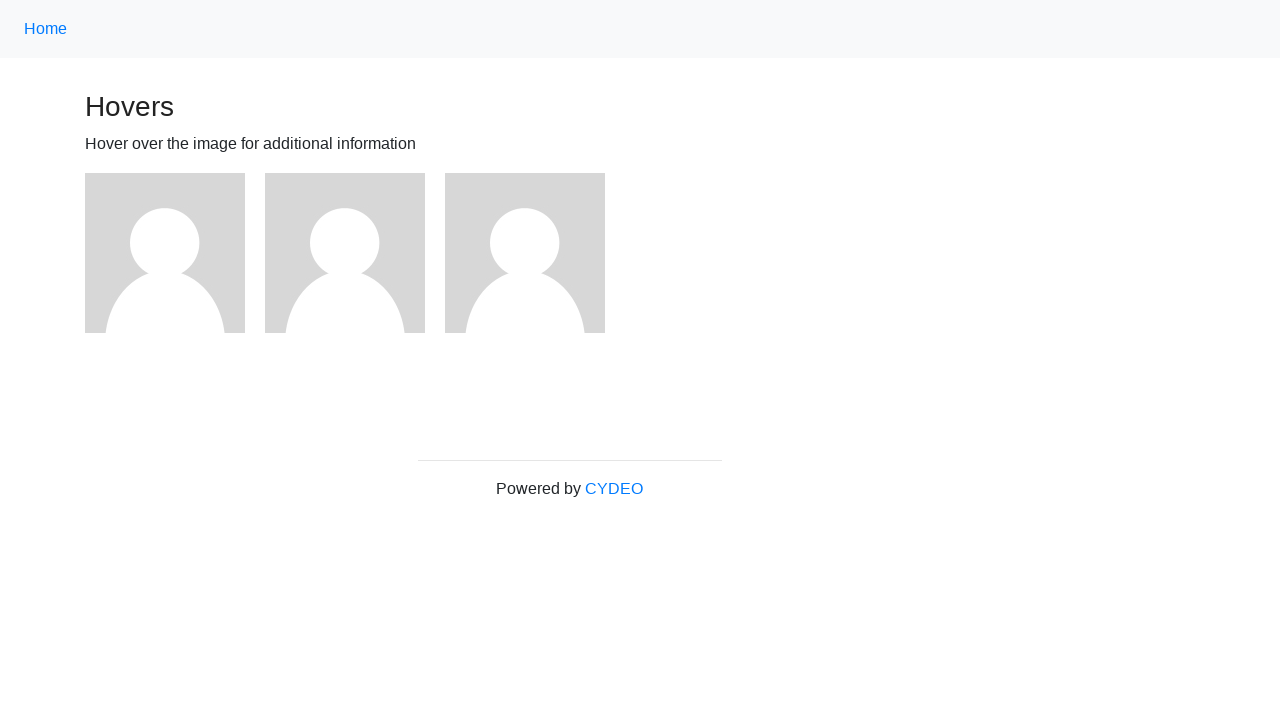

Located third View profile link
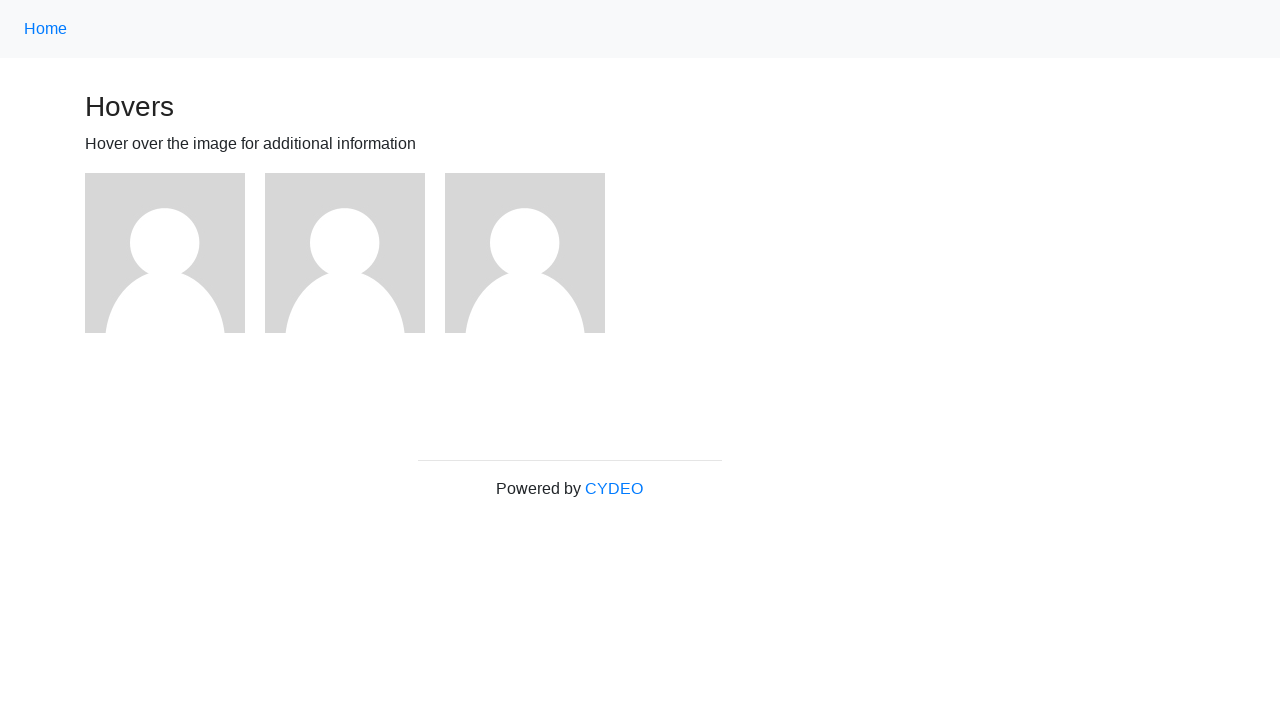

Hovered over first image at (165, 253) on (//img)[1]
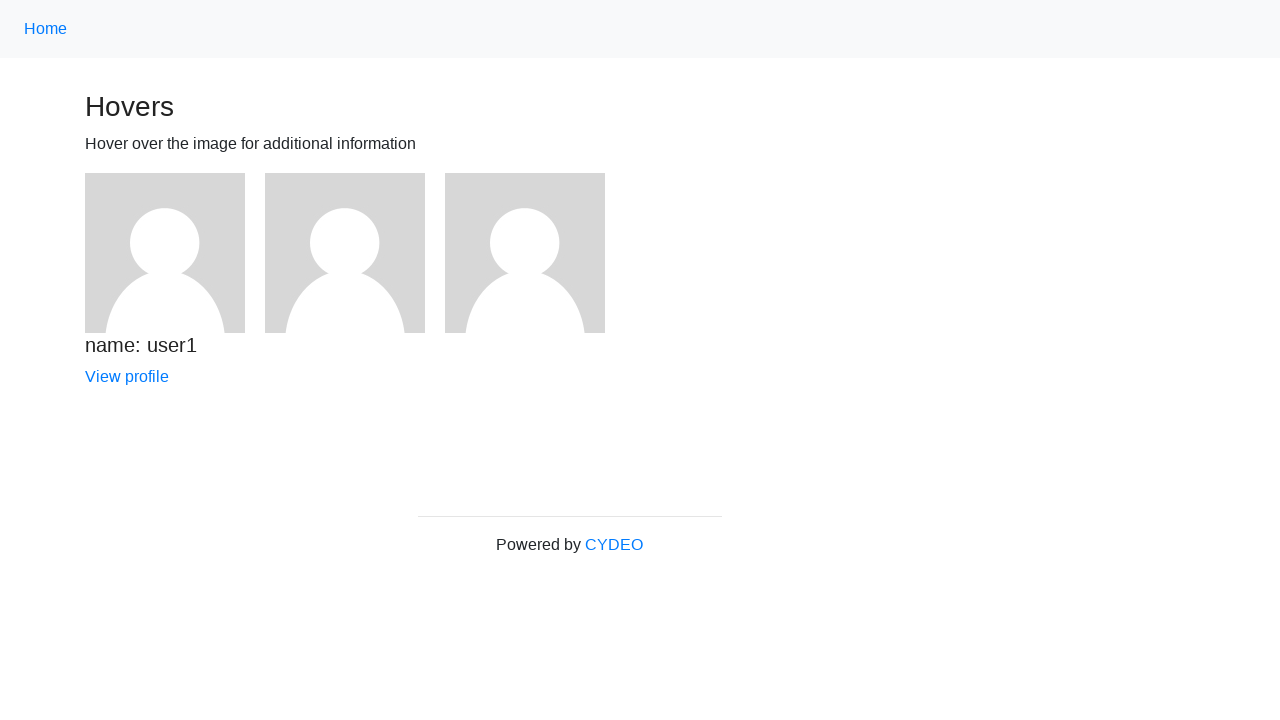

Verified user1 name is visible after hover
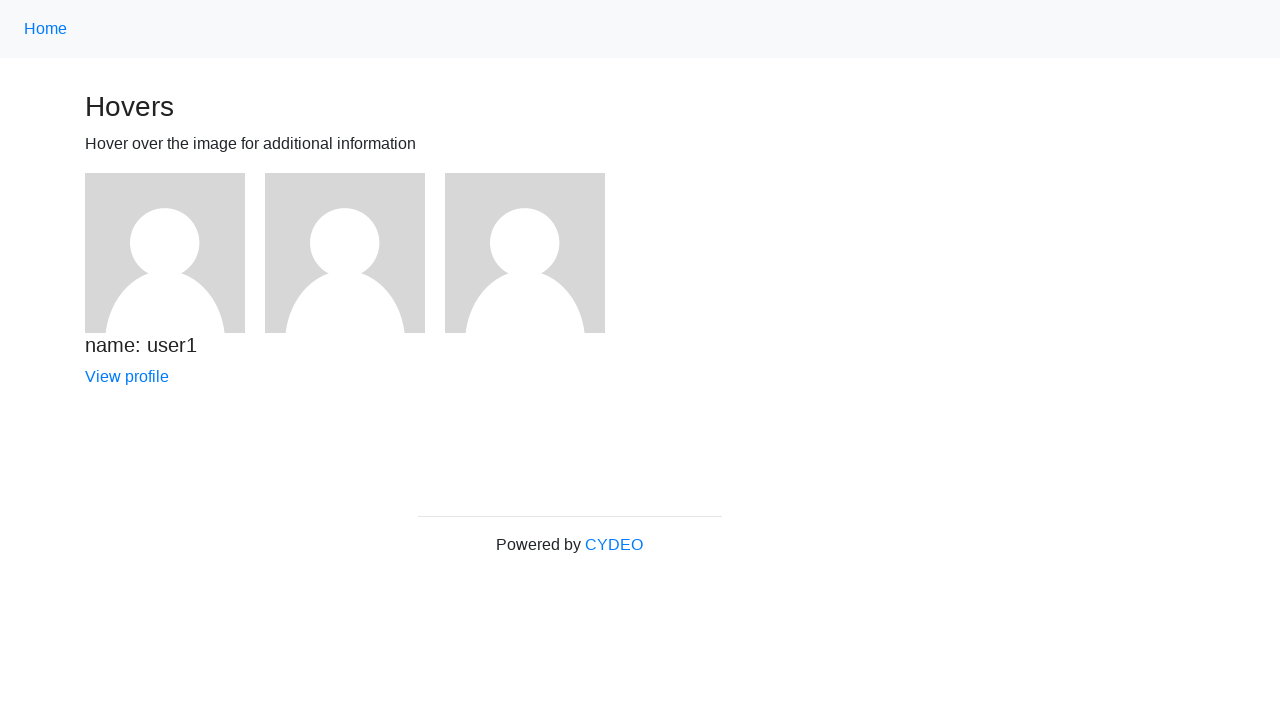

Verified first View profile link is visible after hover
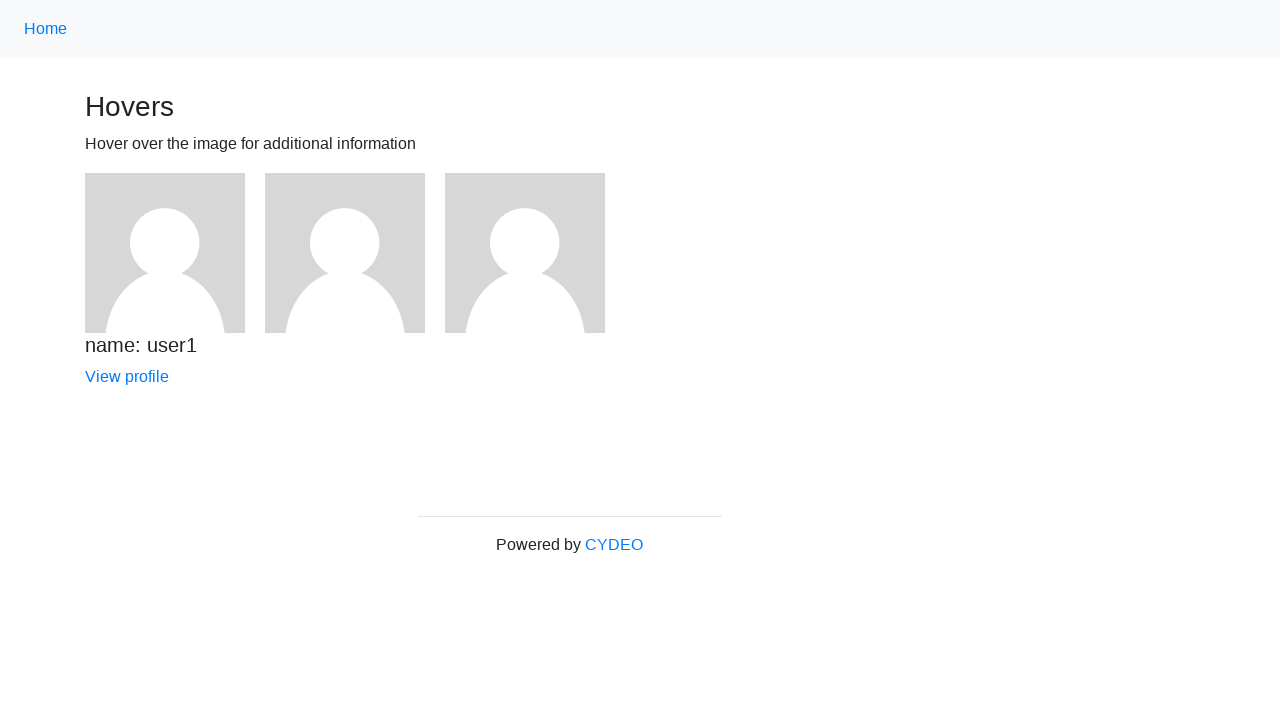

Hovered over second image at (345, 253) on (//img)[2]
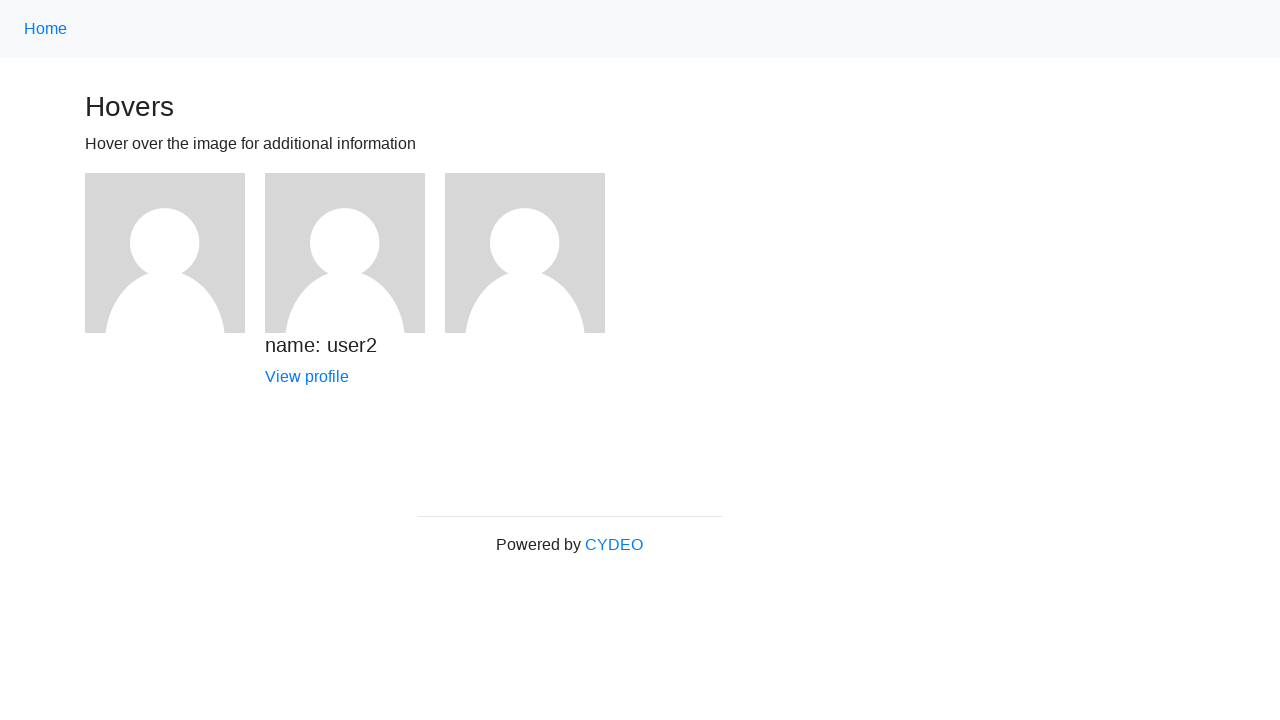

Verified user2 name is visible after hover
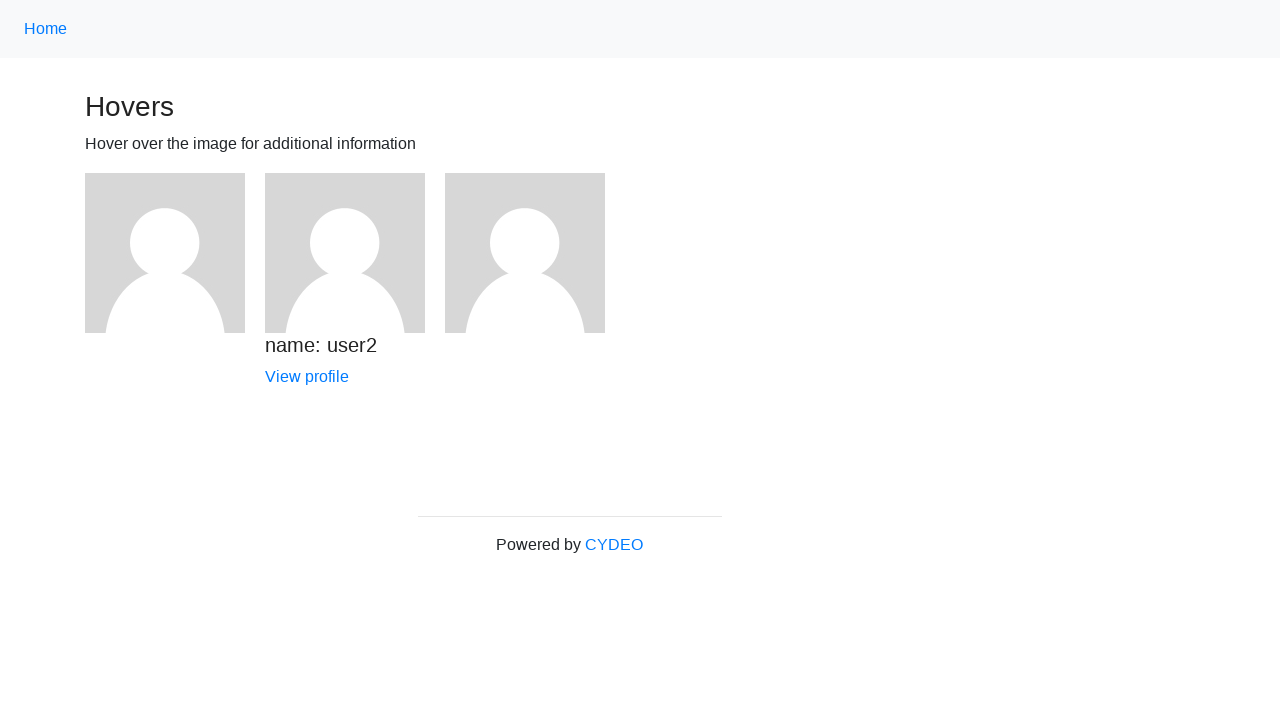

Verified second View profile link is visible after hover
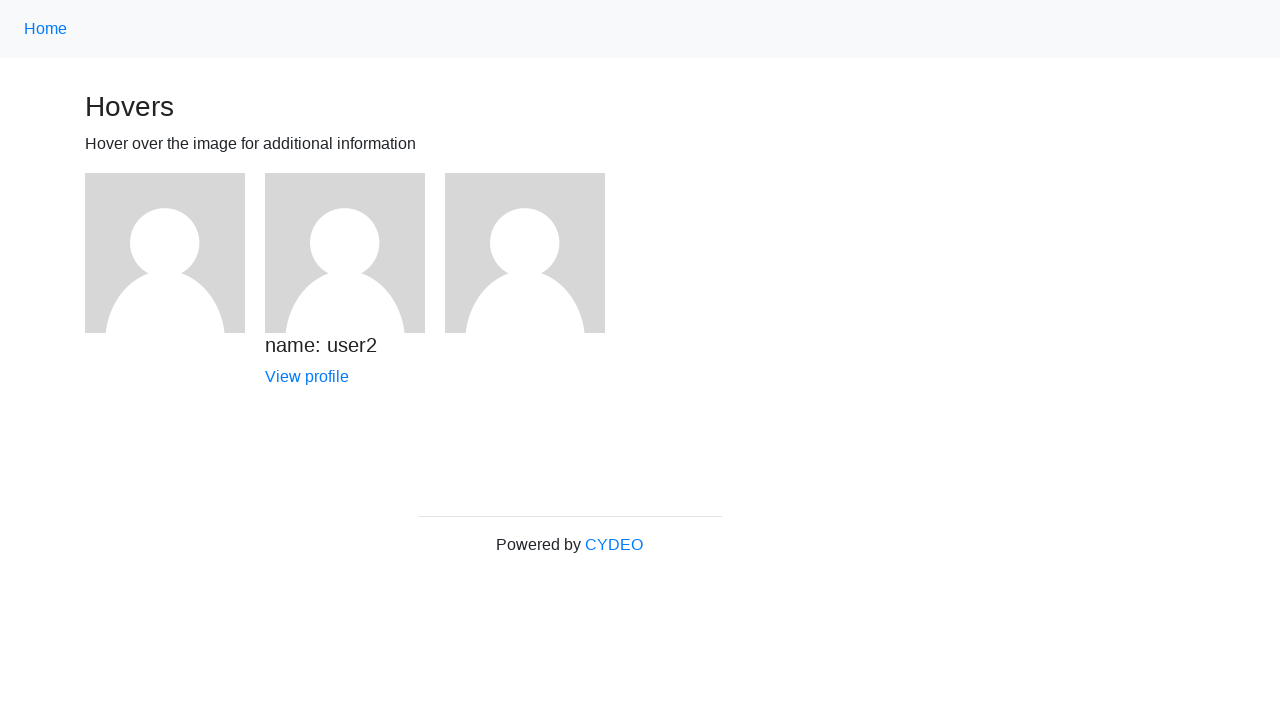

Hovered over third image at (525, 253) on (//img)[3]
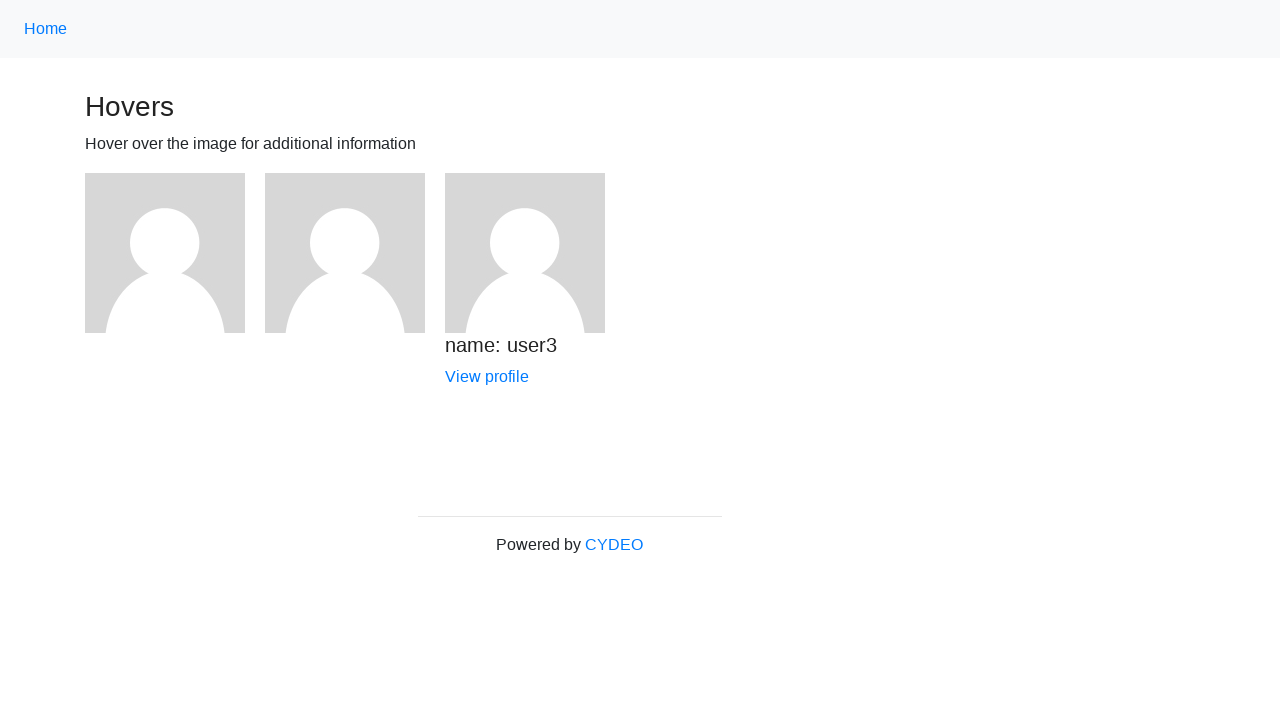

Verified user3 name is visible after hover
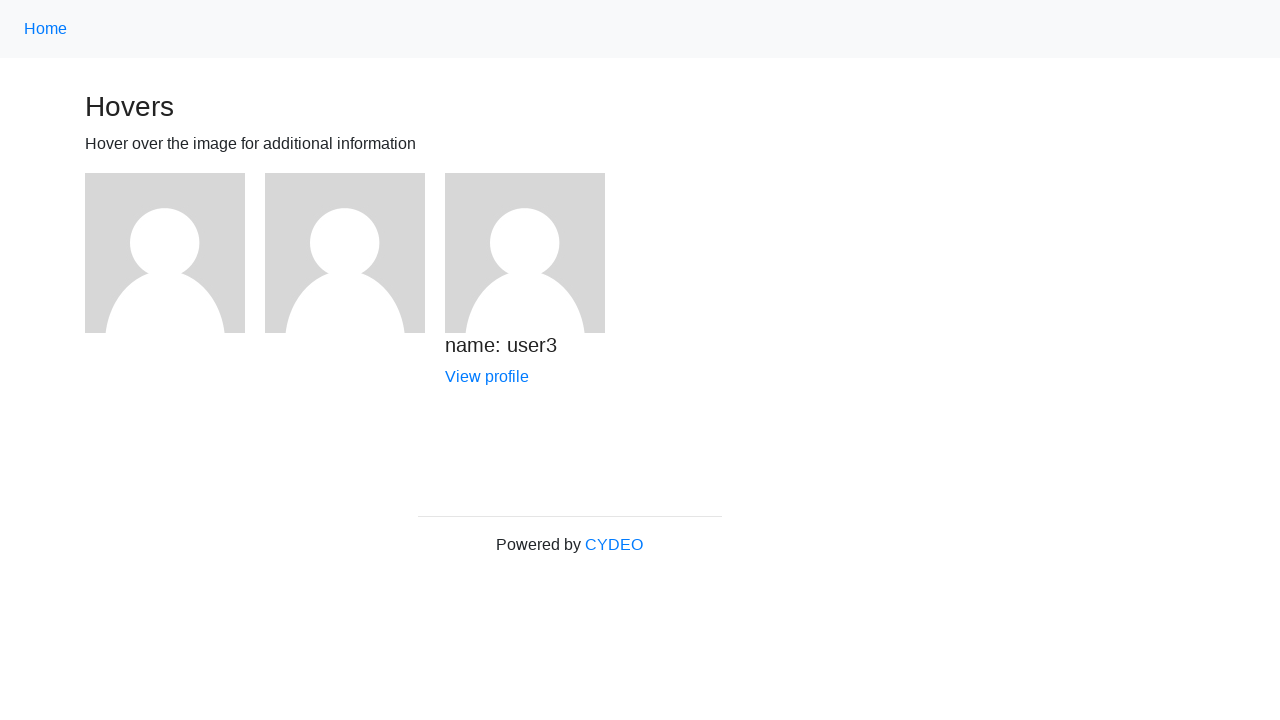

Verified third View profile link is visible after hover
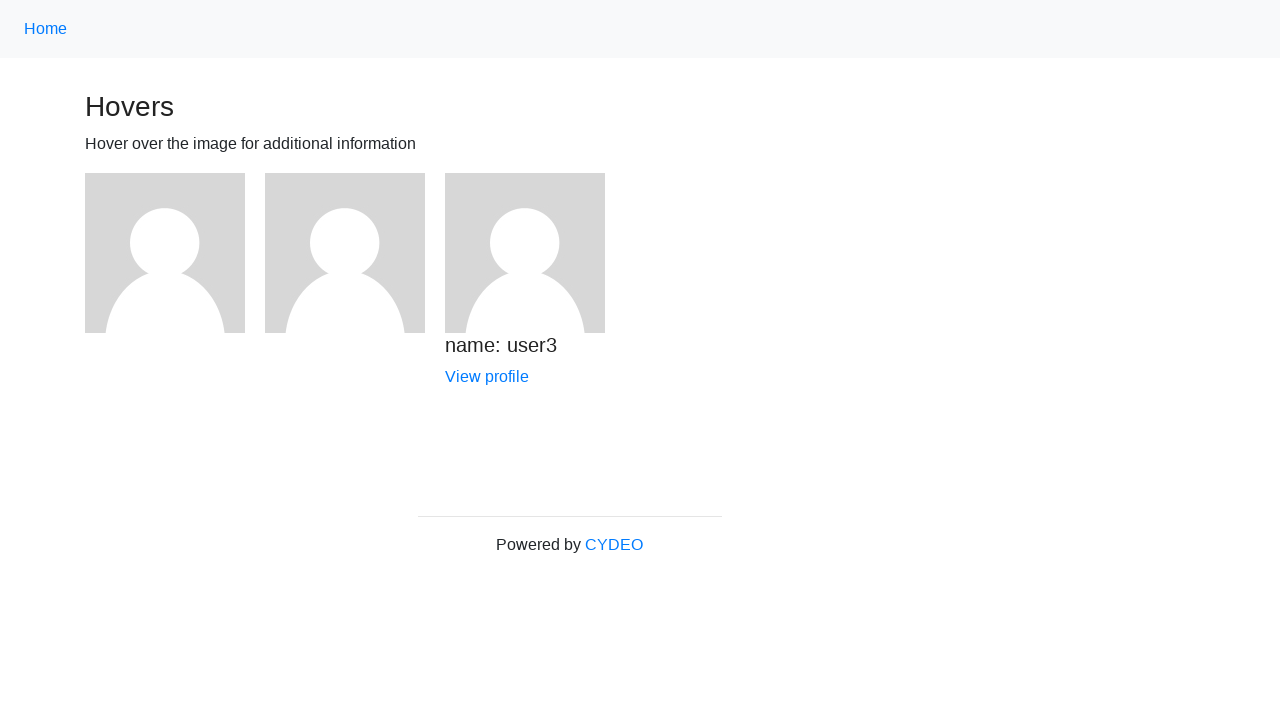

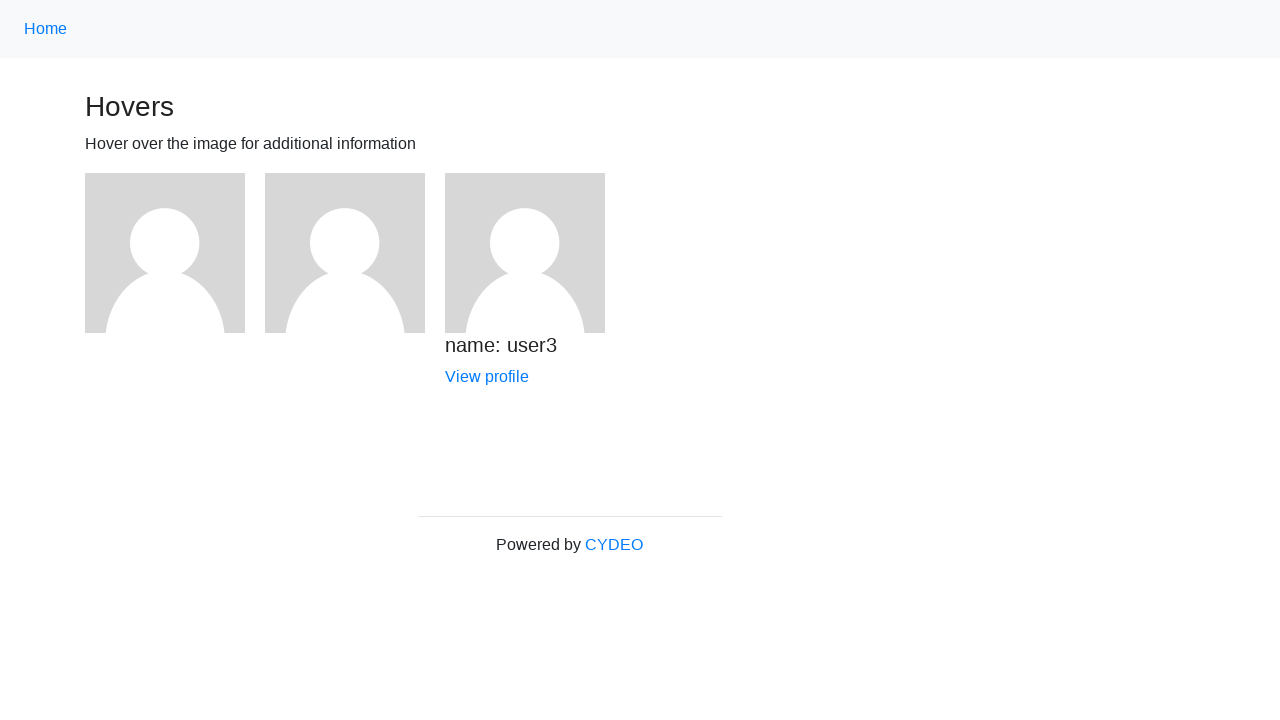